Tests scrolling functionality by scrolling down the page to bring a specific element (country dropdown) into view

Starting URL: https://testautomationpractice.blogspot.com/

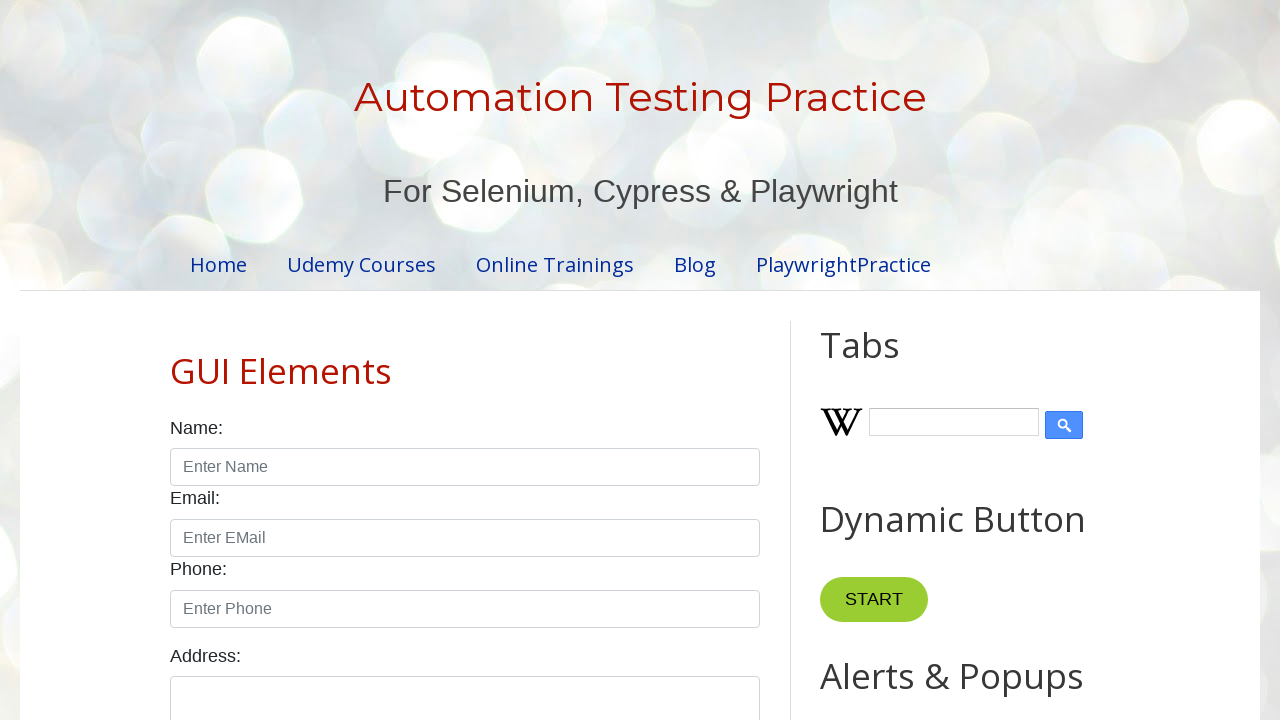

Scrolled down to bring country dropdown into view
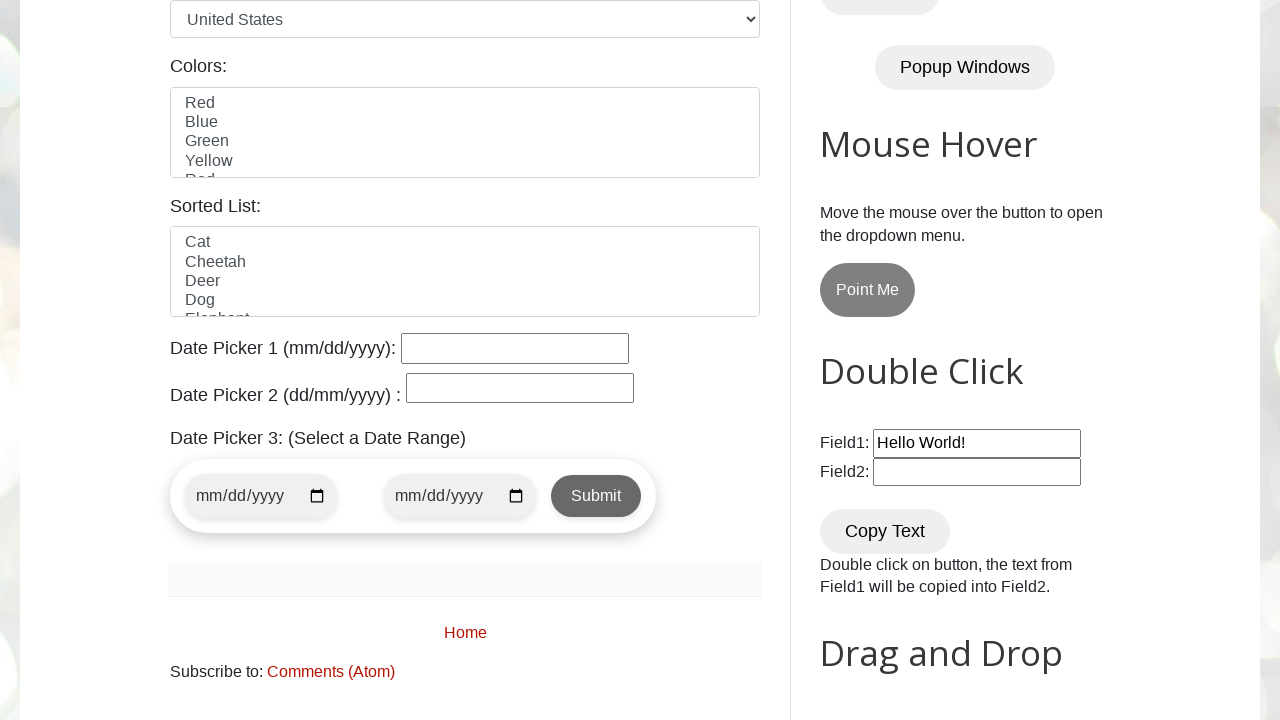

Waited 1 second for scroll animation to complete
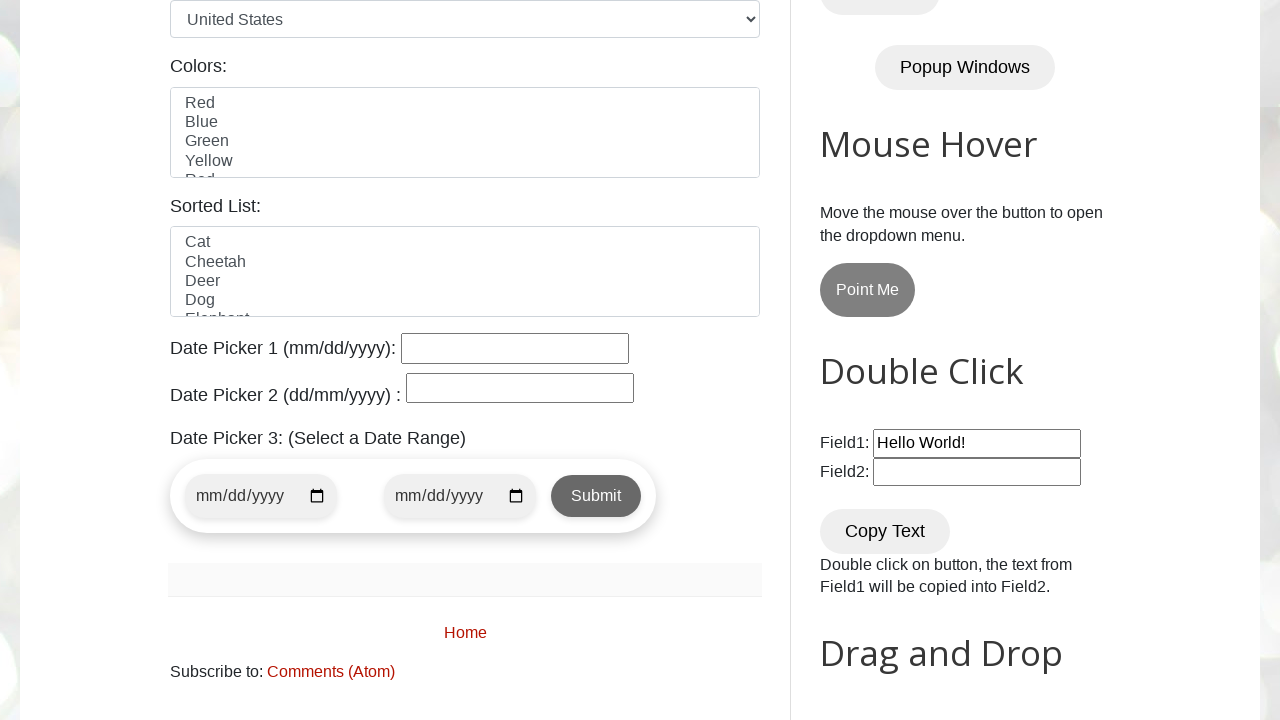

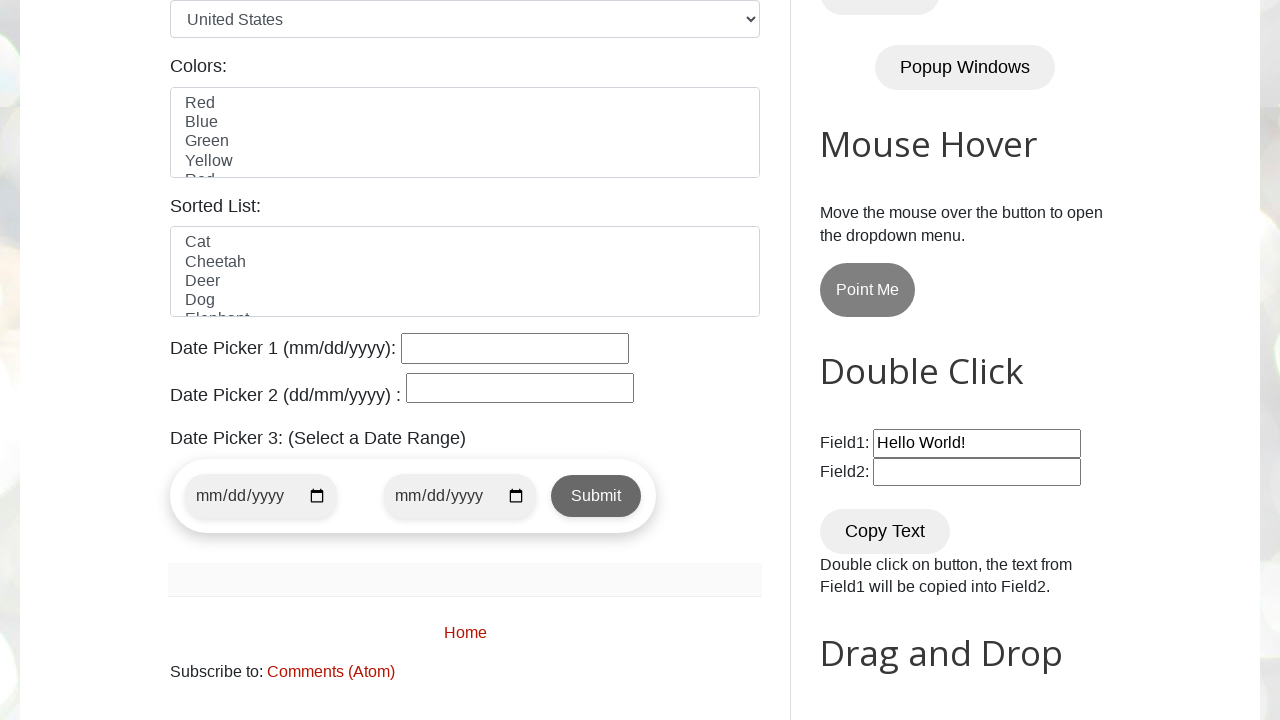